Tests date picker functionality by clearing the date field, entering a new date, and confirming it with Enter key

Starting URL: https://demoqa.com/date-picker

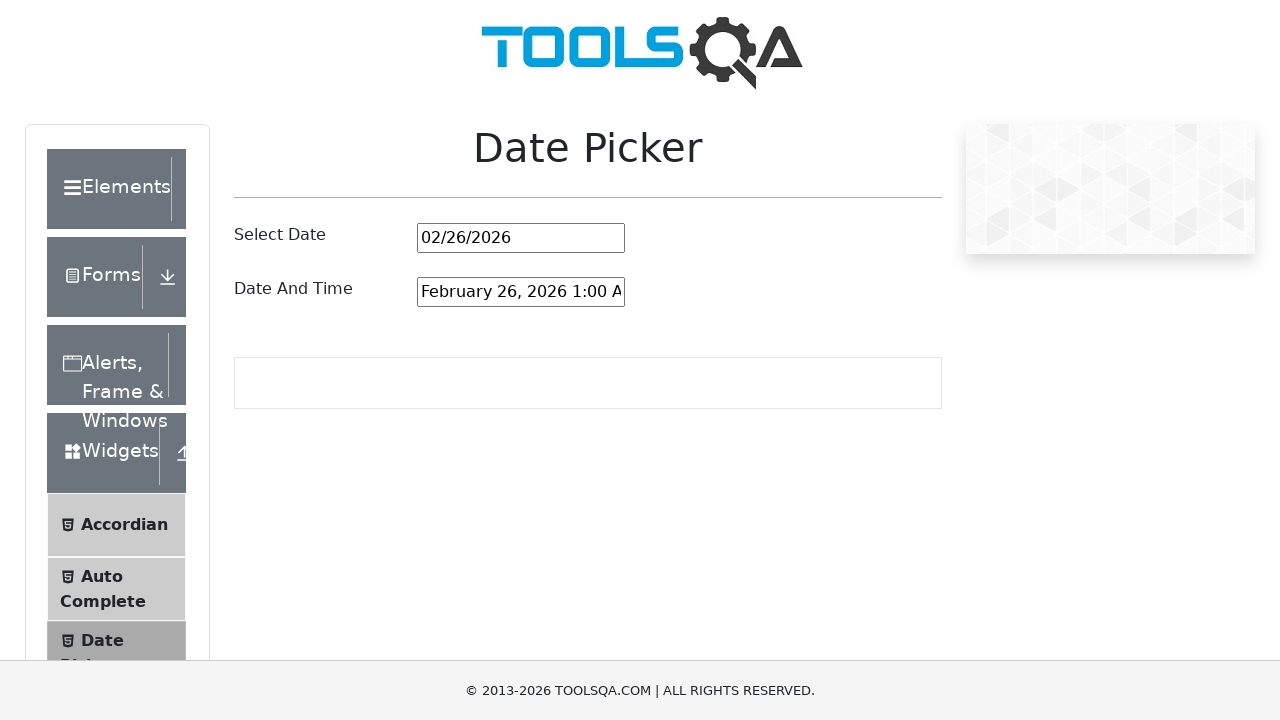

Cleared the date picker field on #datePickerMonthYearInput
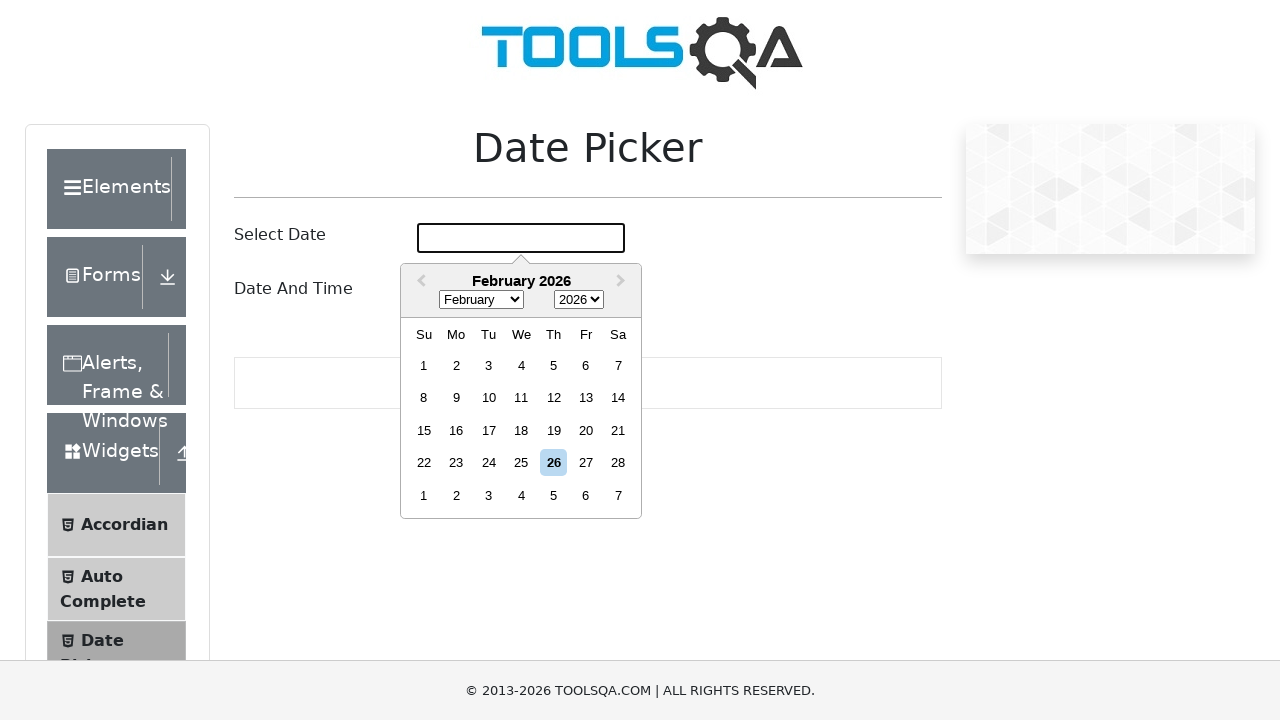

Entered new date '03/15/2024' into the date picker field on #datePickerMonthYearInput
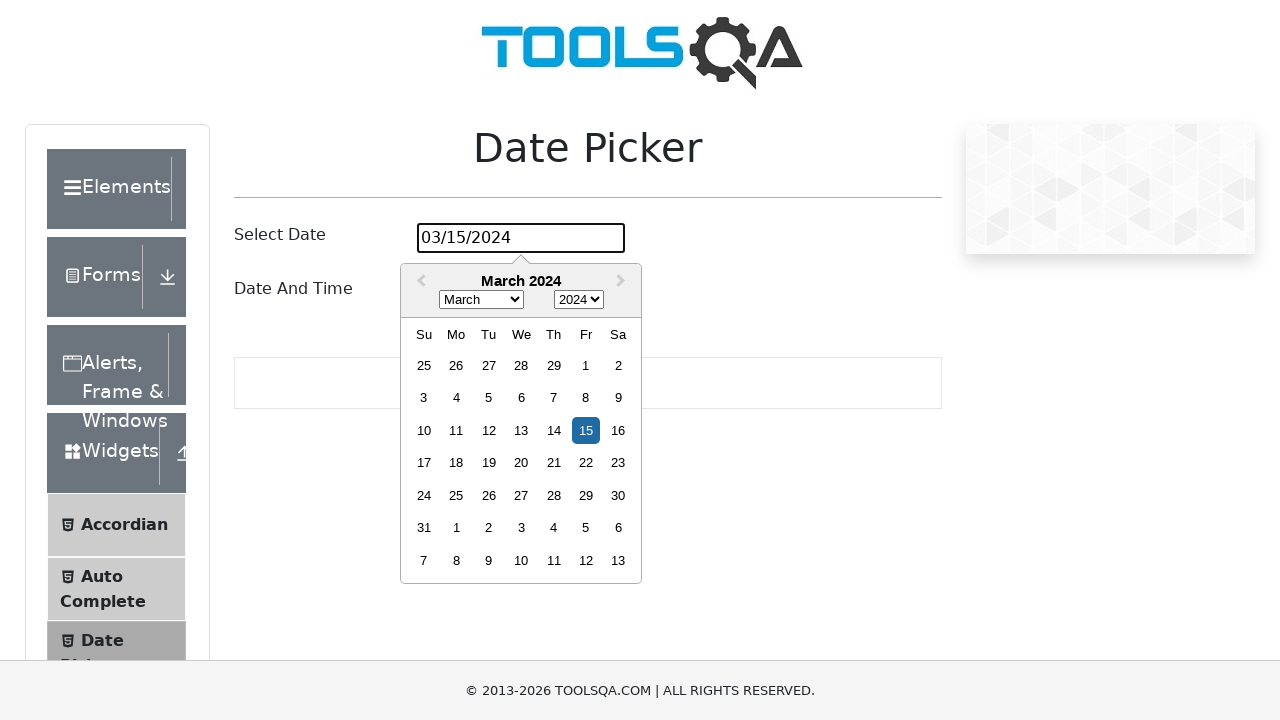

Pressed Enter to confirm the selected date on #datePickerMonthYearInput
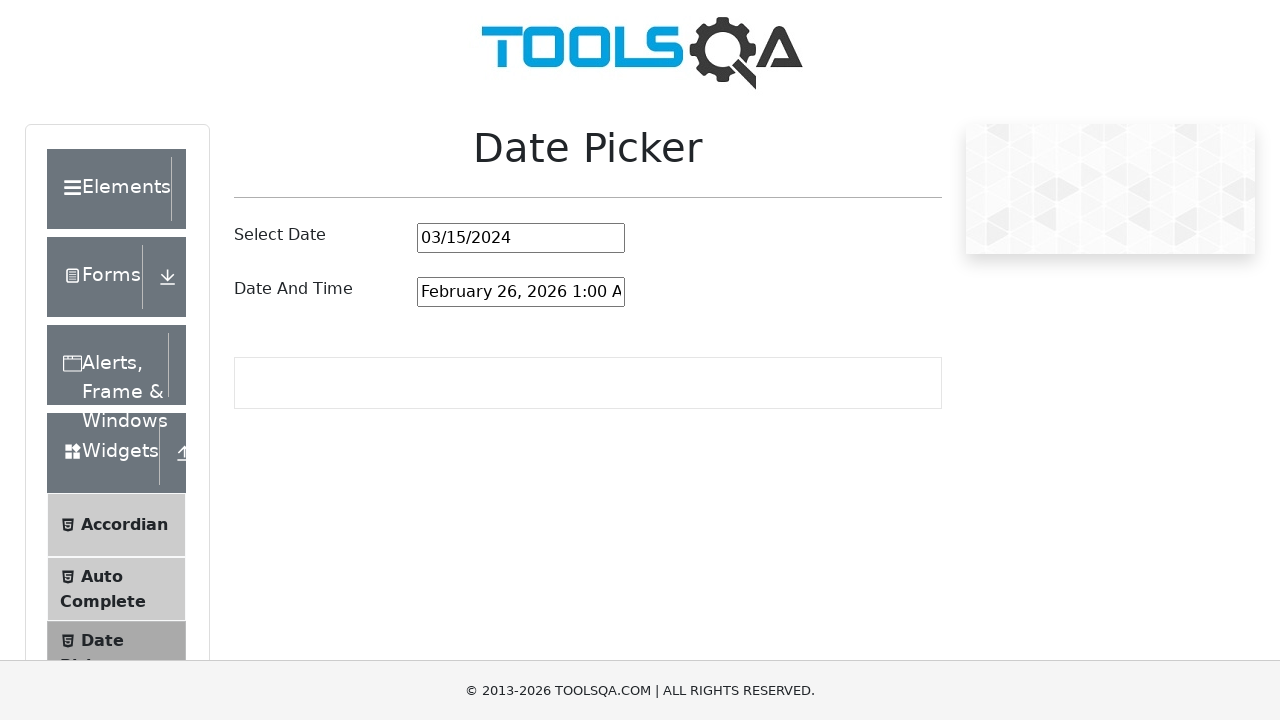

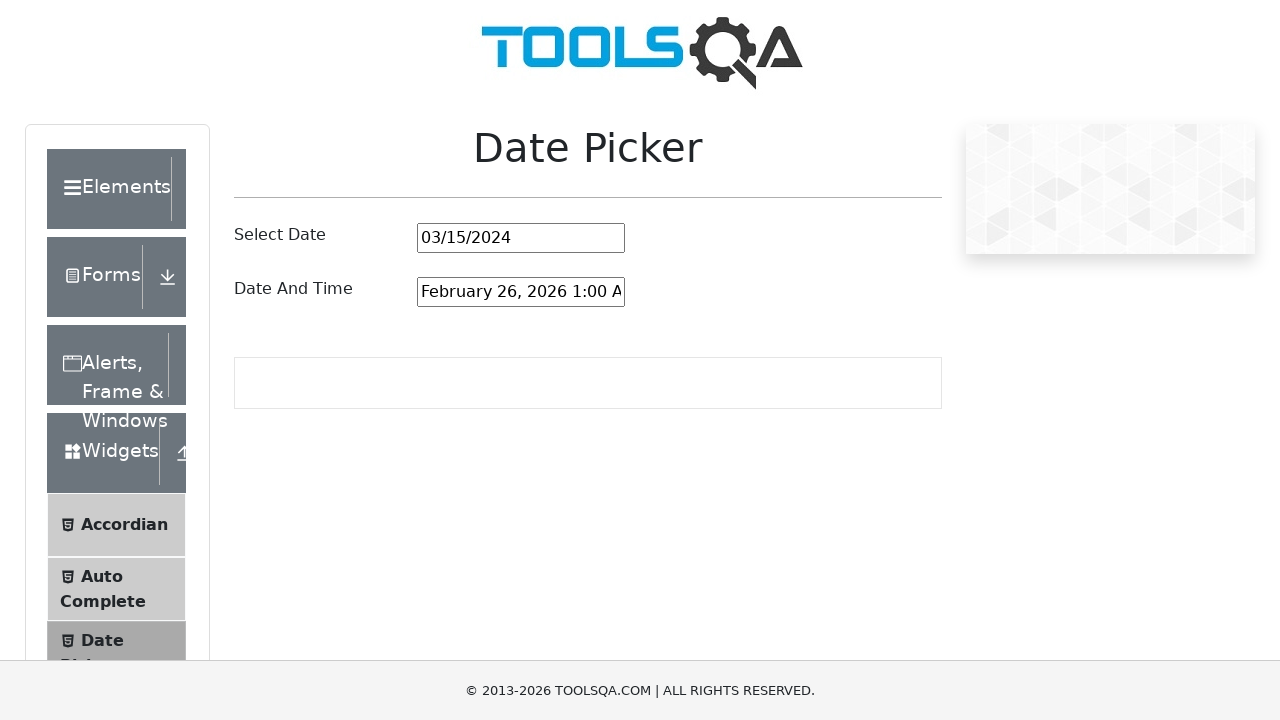